Tests JavaScript prompt alert handling by clicking to trigger a prompt alert, entering text into the prompt, and accepting it

Starting URL: http://demo.automationtesting.in/Alerts.html

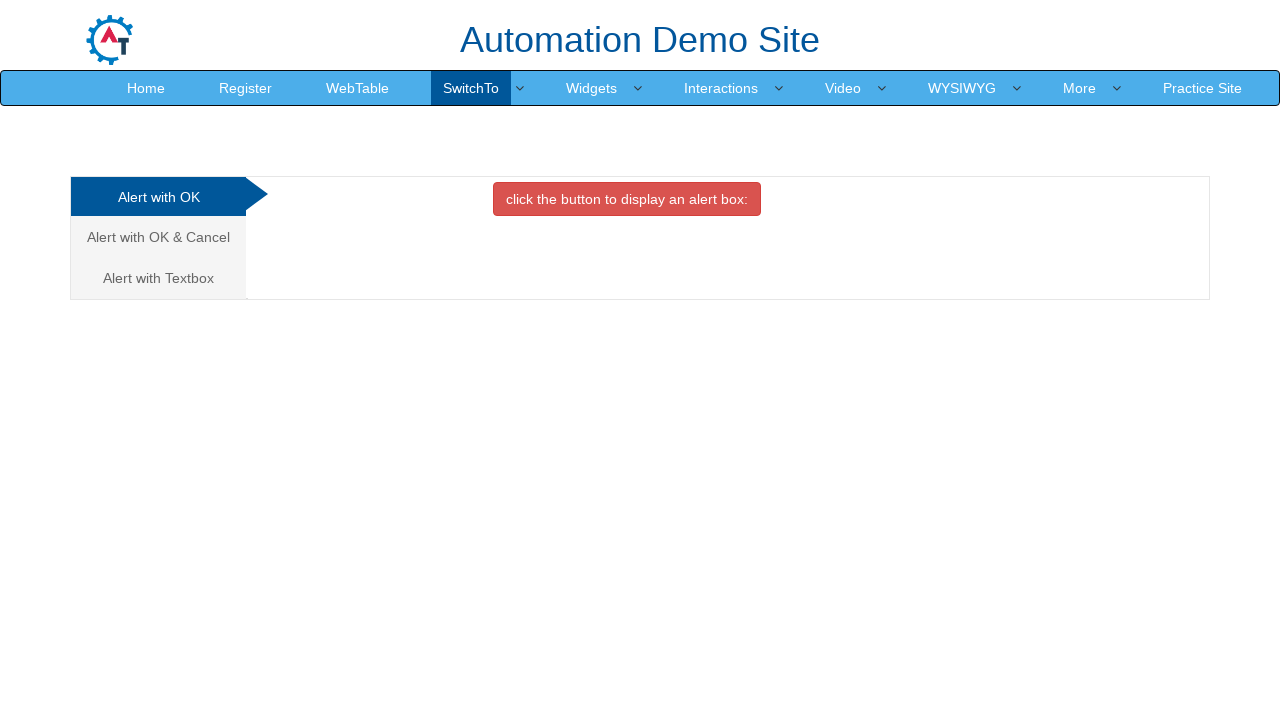

Clicked on 'Alert with textbox' tab link at (158, 278) on a[href='#Textbox']
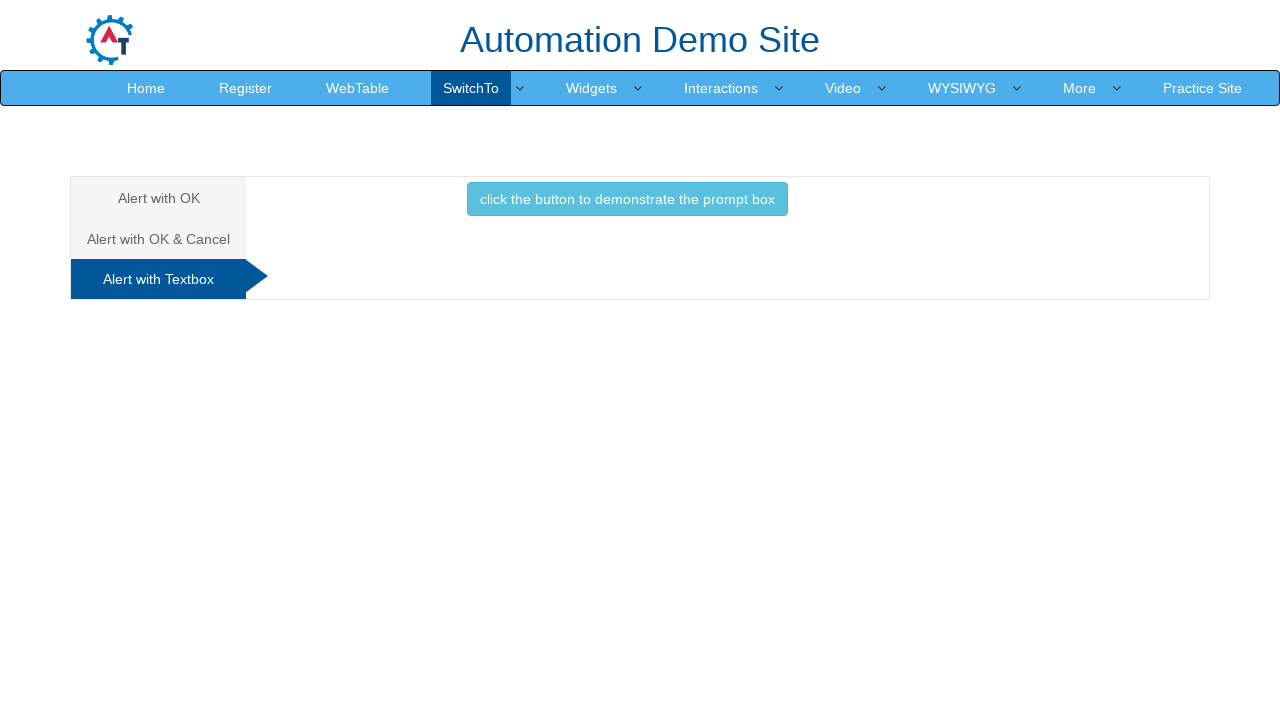

Waited for tab content to be visible
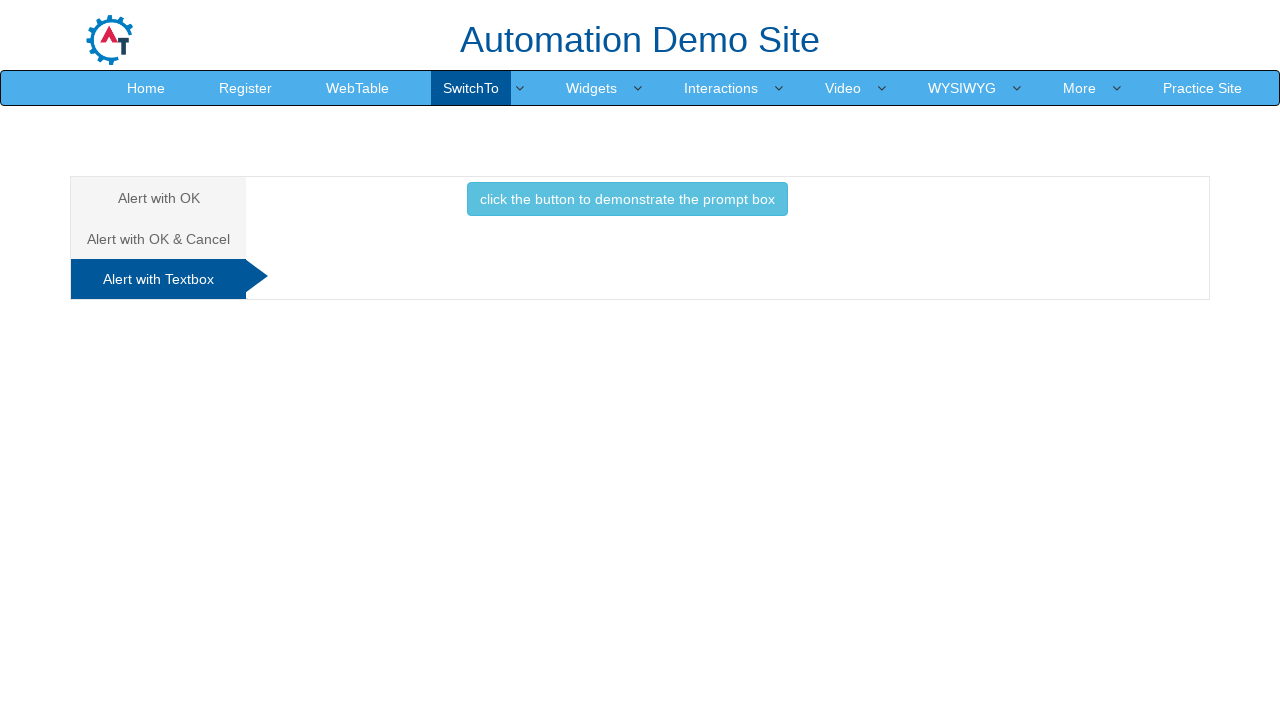

Set up dialog handler for prompt alert
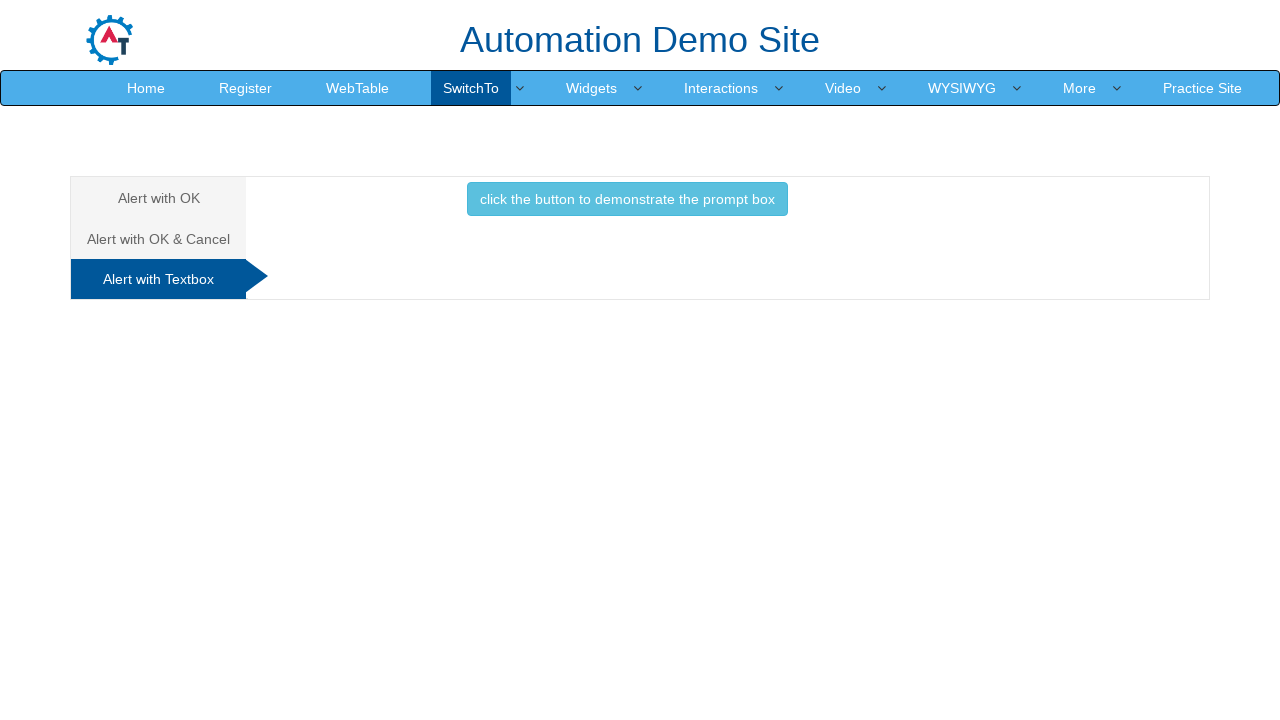

Clicked button to trigger prompt alert at (627, 199) on button[onclick*='promptbox']
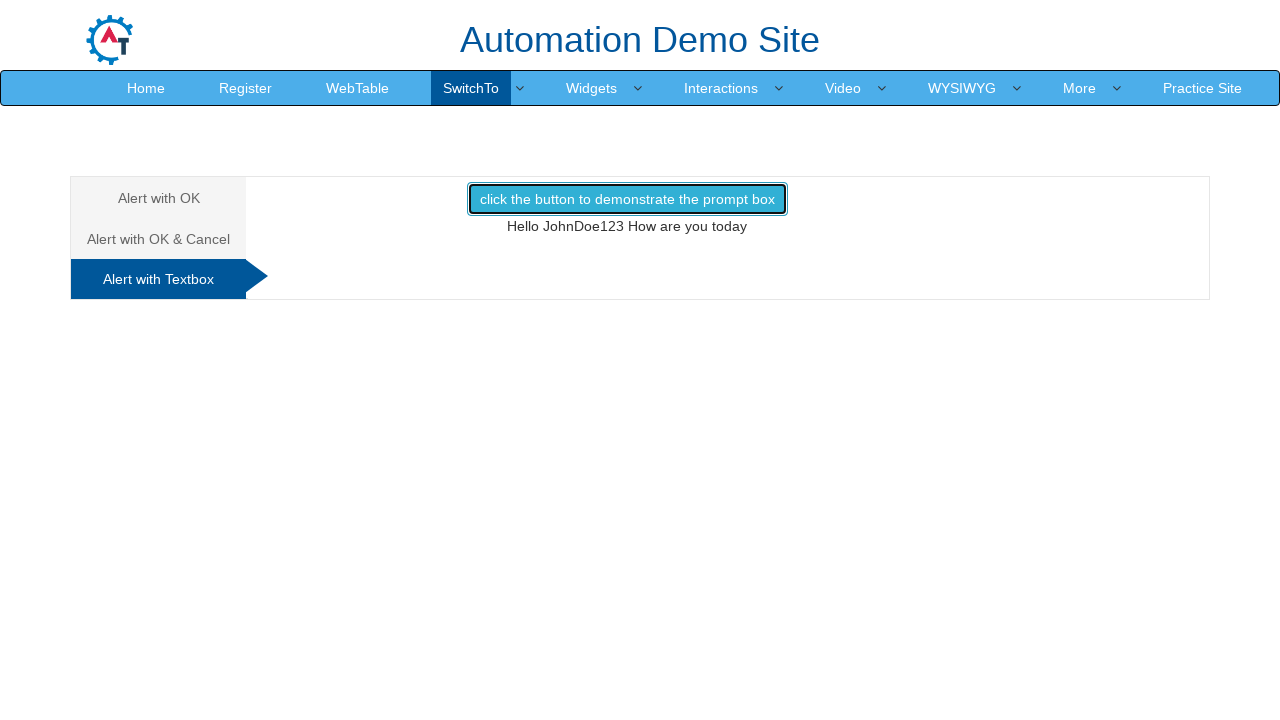

Waited for prompt dialog to be handled and accepted with 'JohnDoe123'
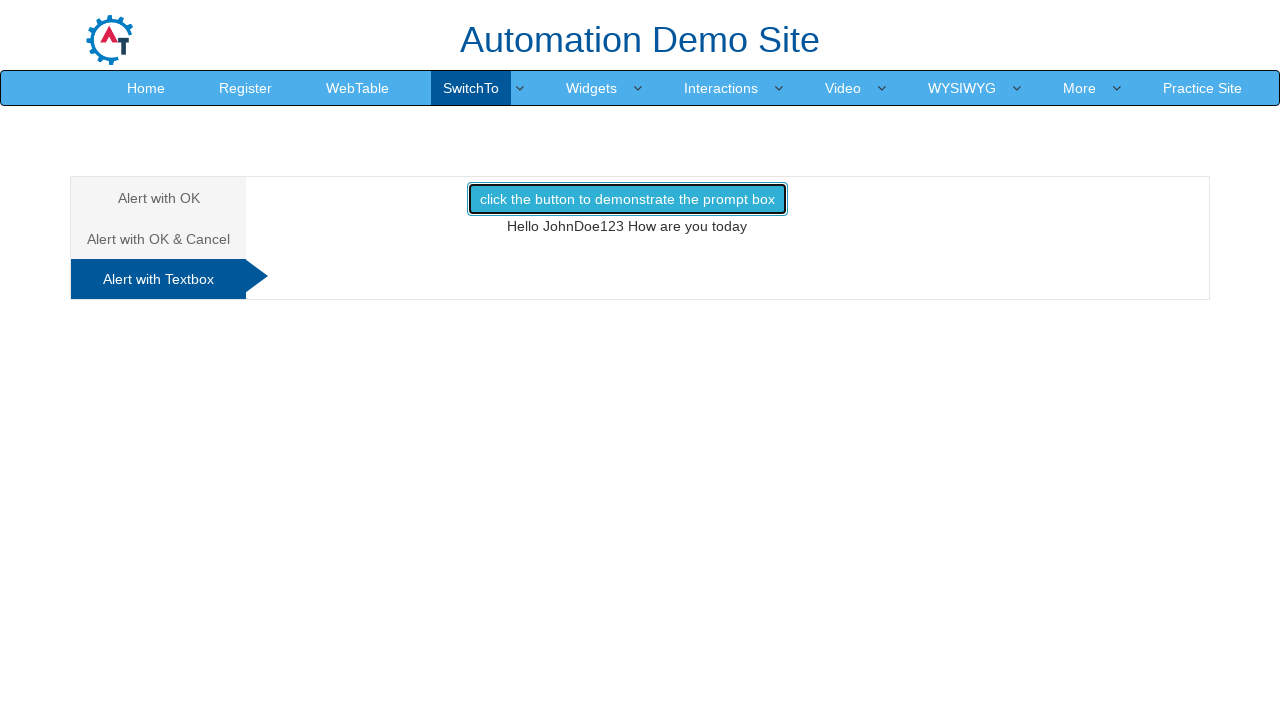

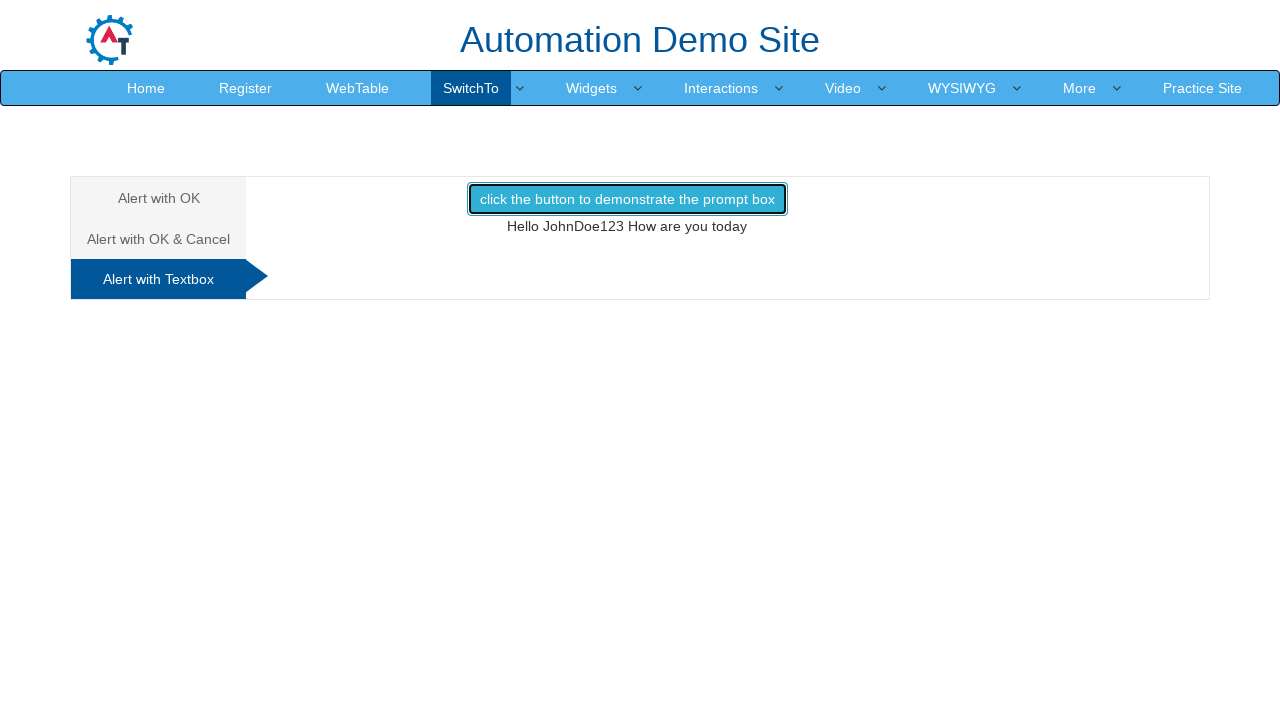